Tests forgot password form submission by entering email and submitting

Starting URL: http://the-internet.herokuapp.com/forgot_password

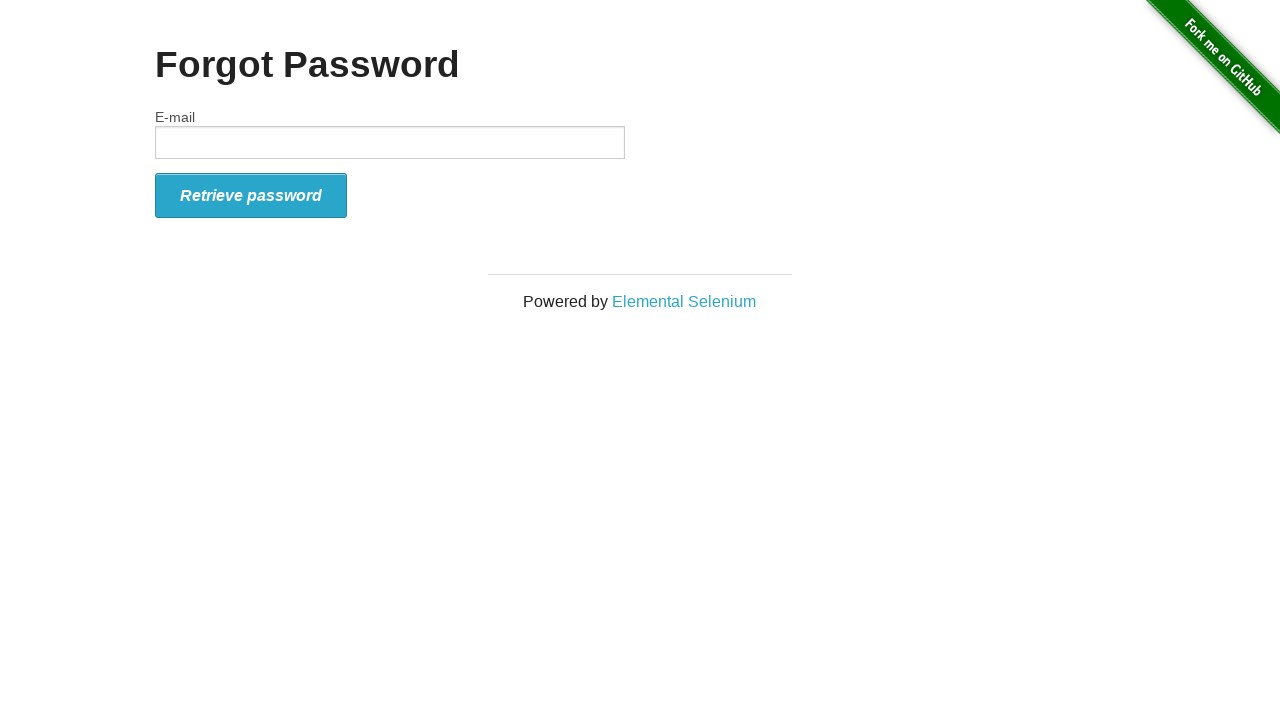

Filled email field with 'testuser437@example.com' on #email
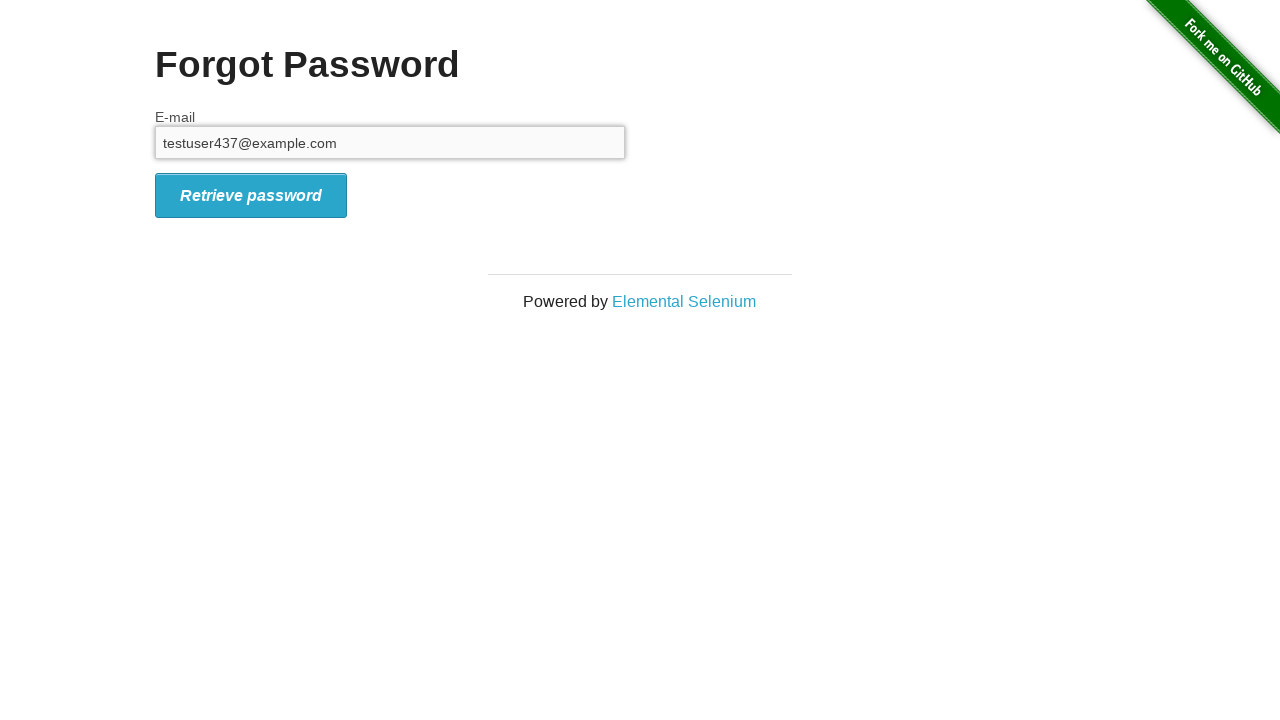

Submitted forgot password form by pressing Enter on #email
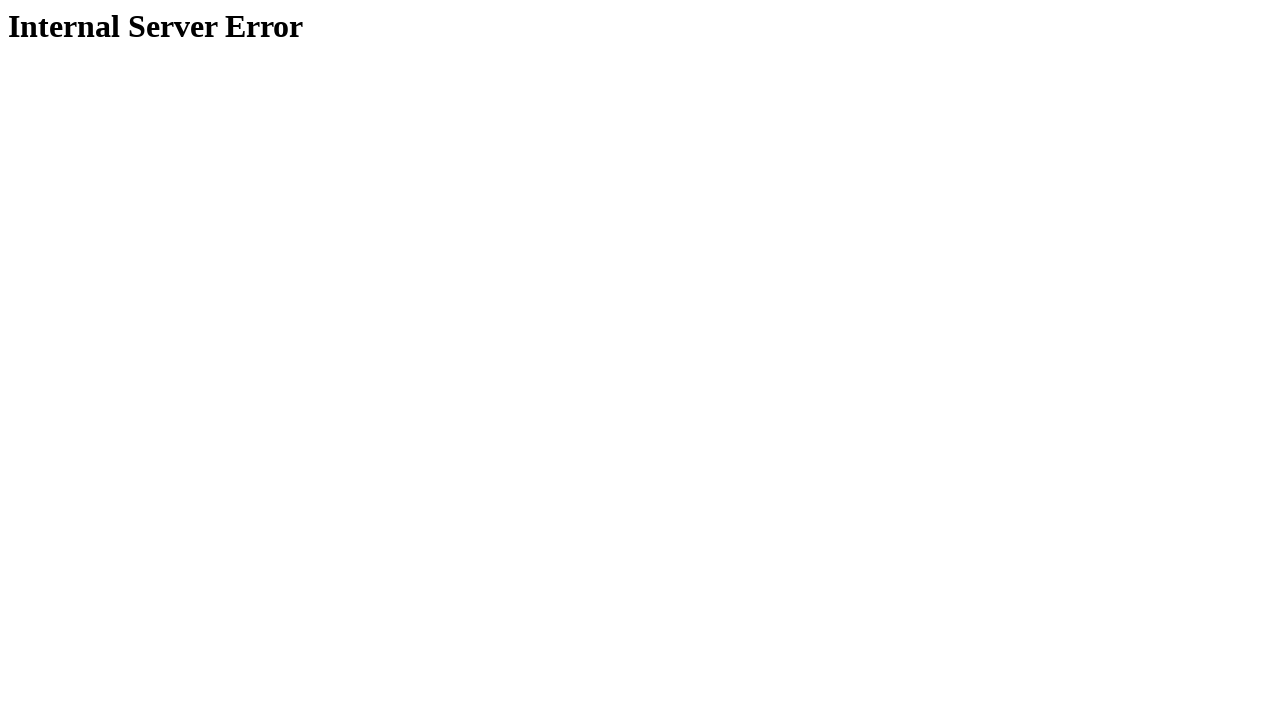

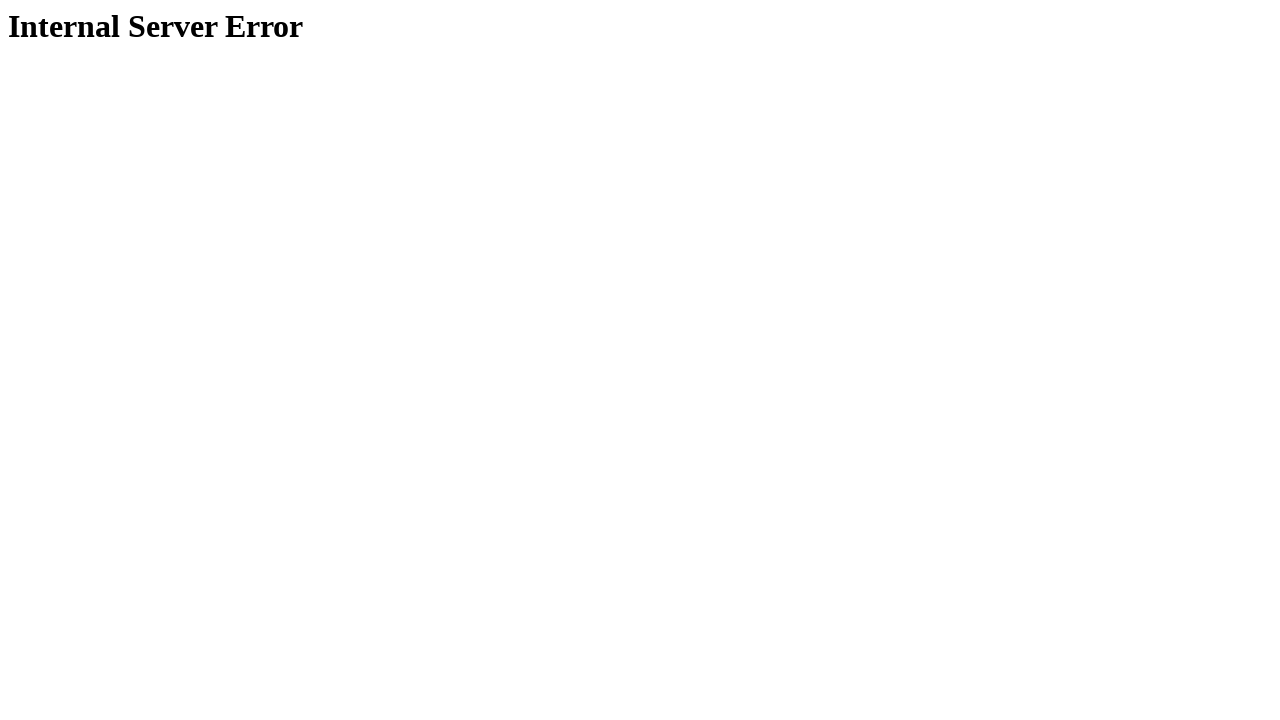